Tests that complete-all checkbox updates state when individual items are completed or cleared

Starting URL: https://demo.playwright.dev/todomvc

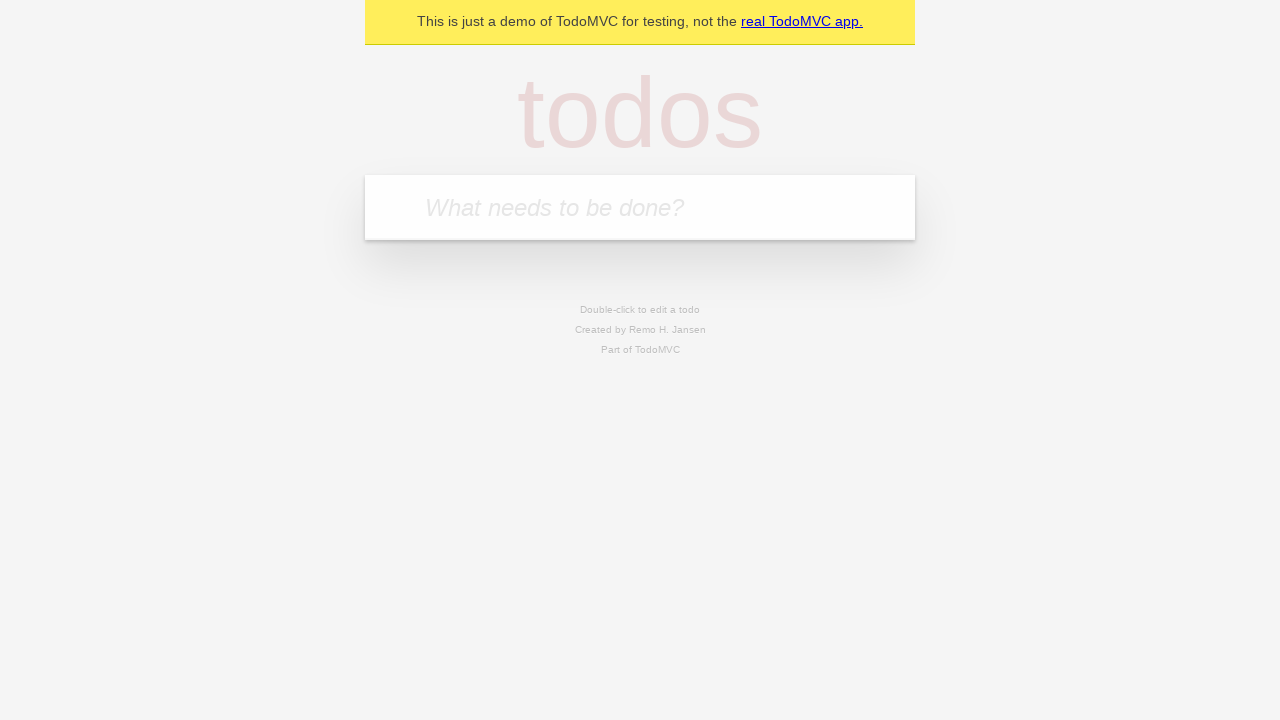

Navigated to TodoMVC demo page
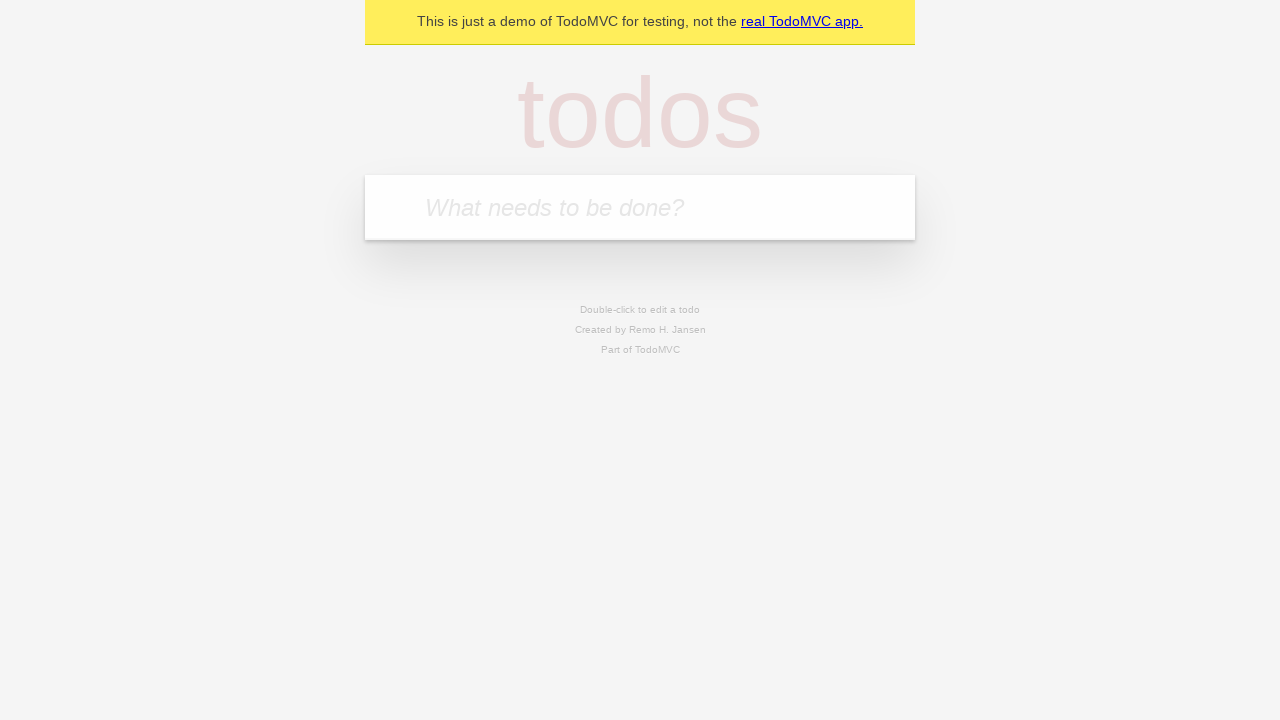

Filled todo input with 'buy some cheese' on internal:attr=[placeholder="What needs to be done?"i]
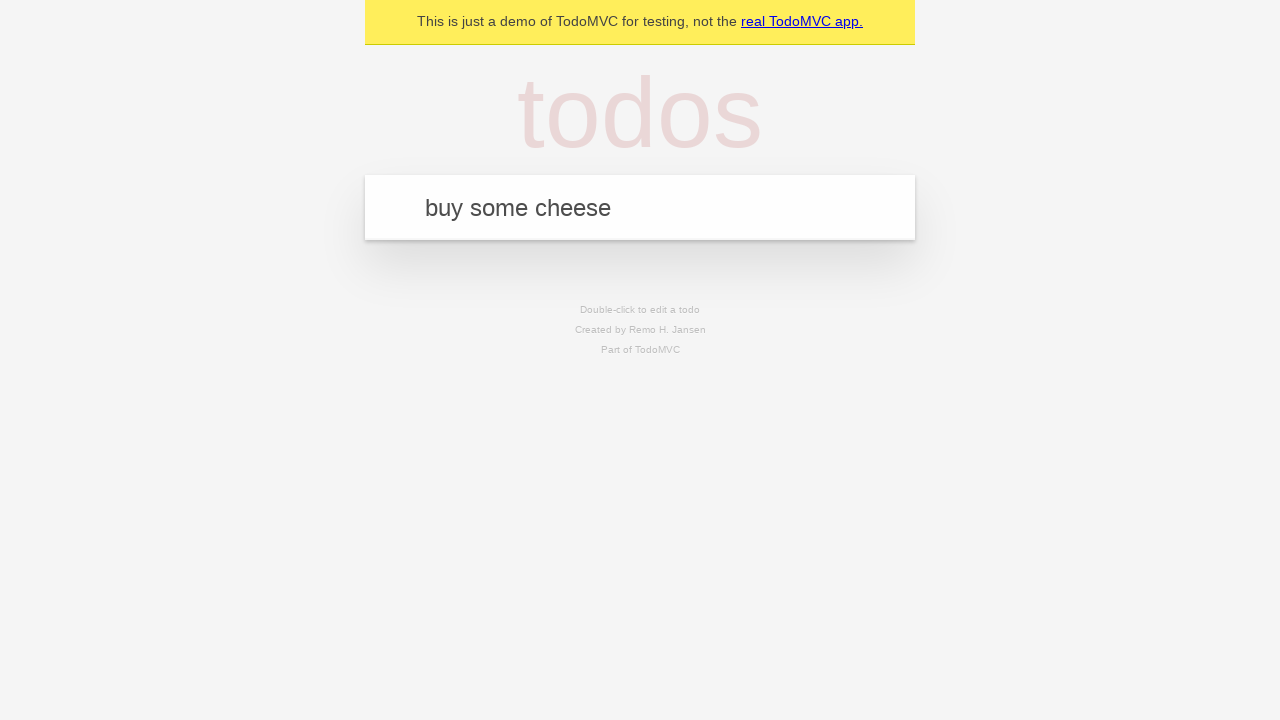

Created todo item 'buy some cheese' by pressing Enter on internal:attr=[placeholder="What needs to be done?"i]
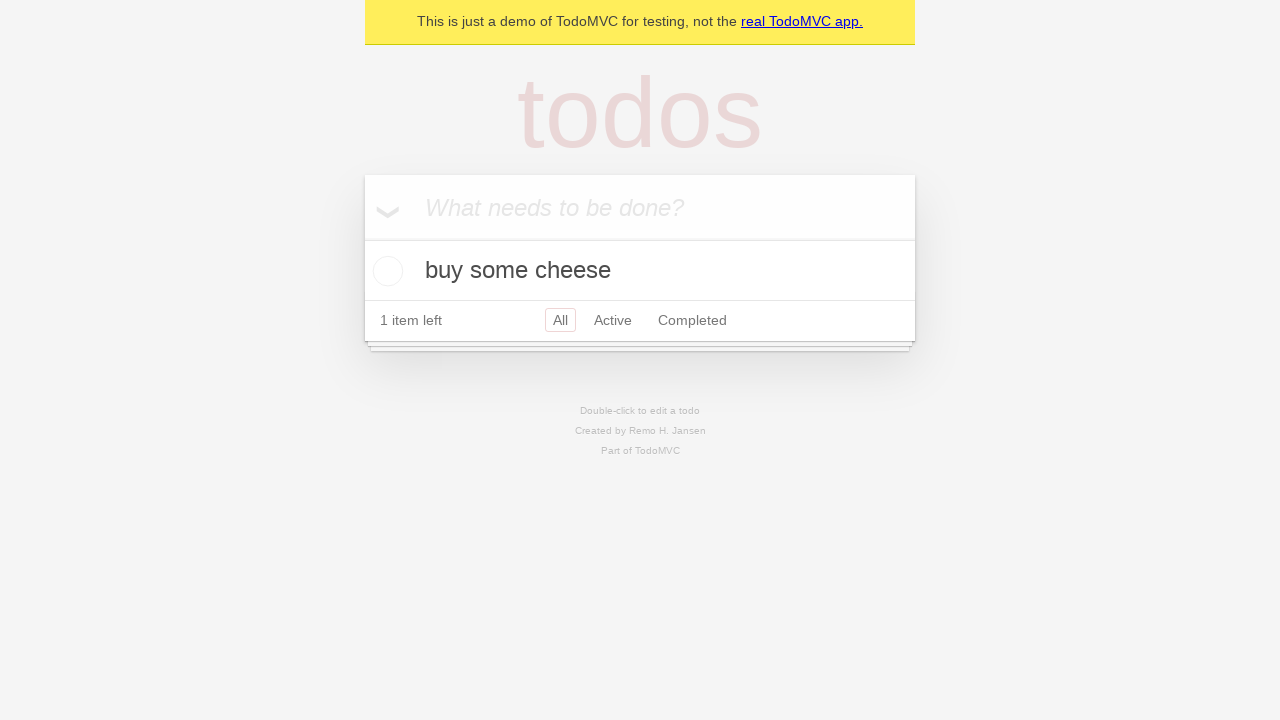

Filled todo input with 'feed the cat' on internal:attr=[placeholder="What needs to be done?"i]
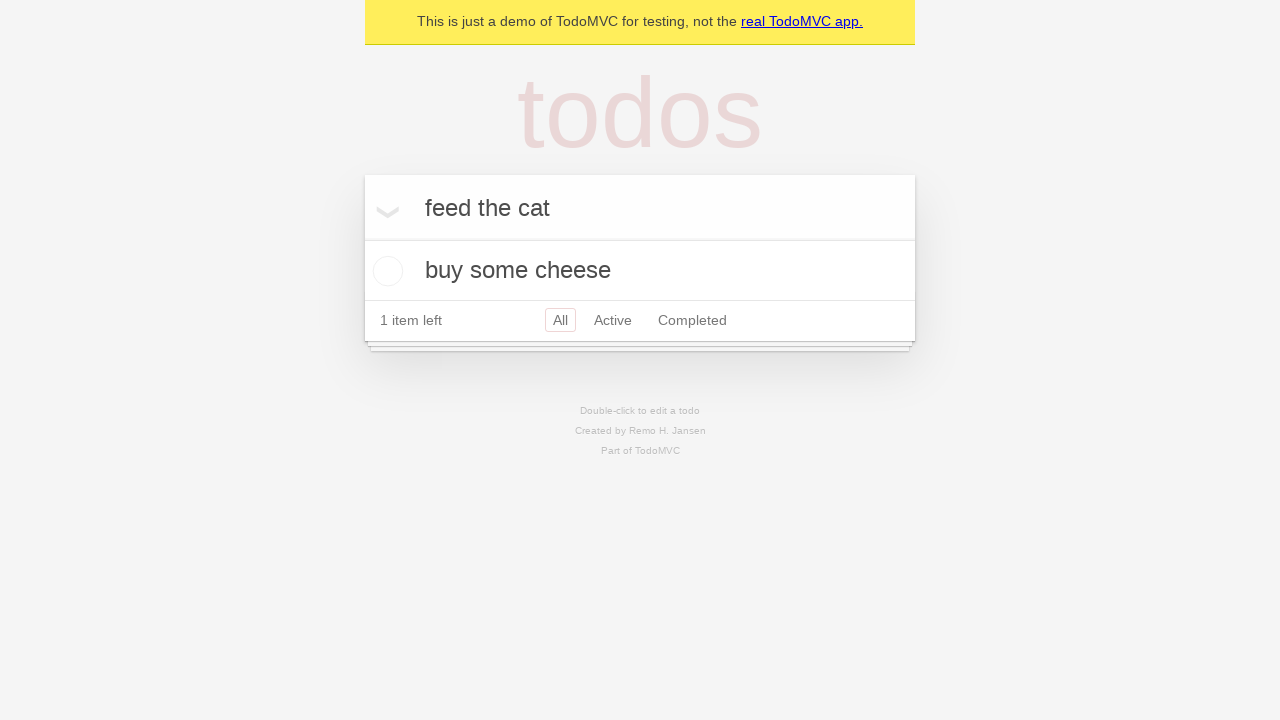

Created todo item 'feed the cat' by pressing Enter on internal:attr=[placeholder="What needs to be done?"i]
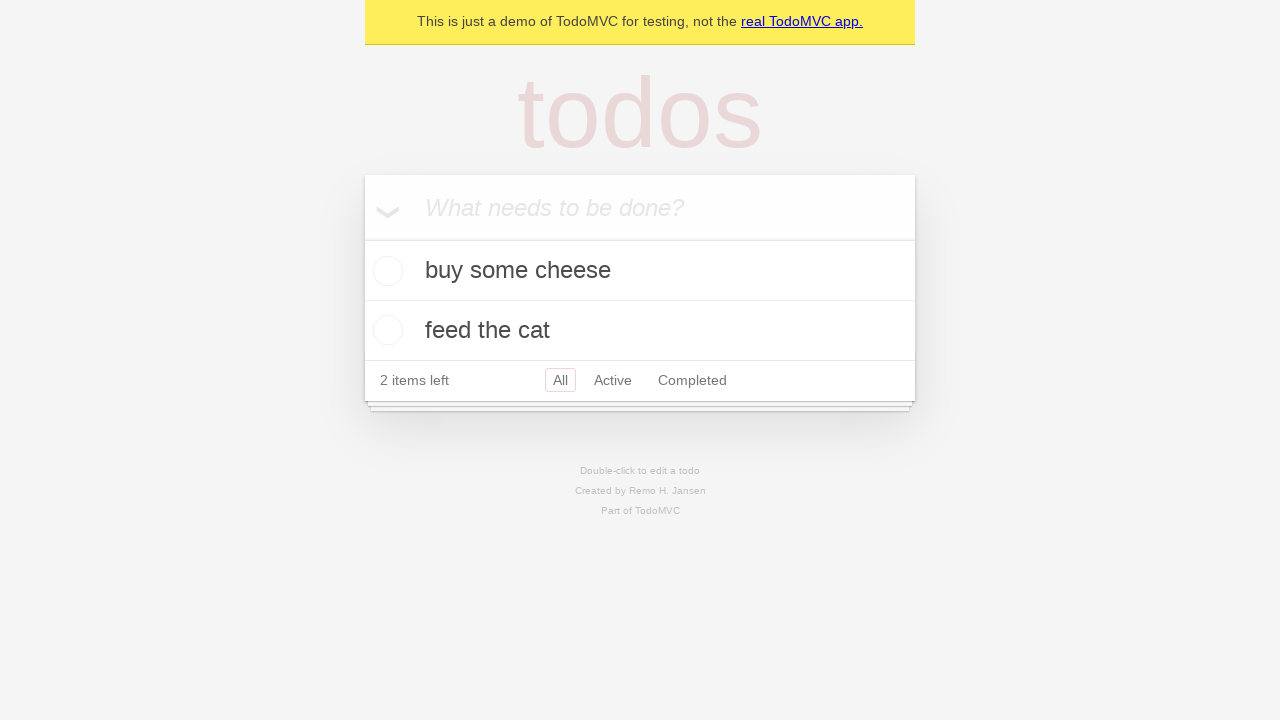

Filled todo input with 'book a doctors appointment' on internal:attr=[placeholder="What needs to be done?"i]
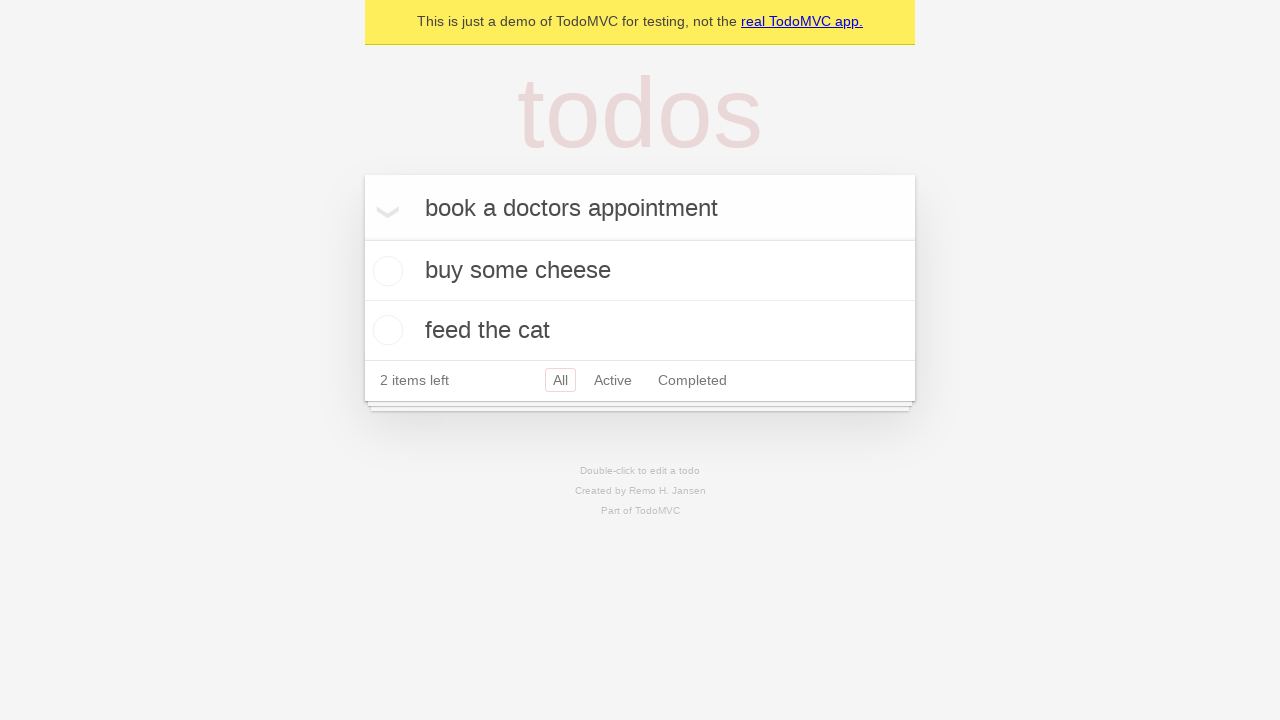

Created todo item 'book a doctors appointment' by pressing Enter on internal:attr=[placeholder="What needs to be done?"i]
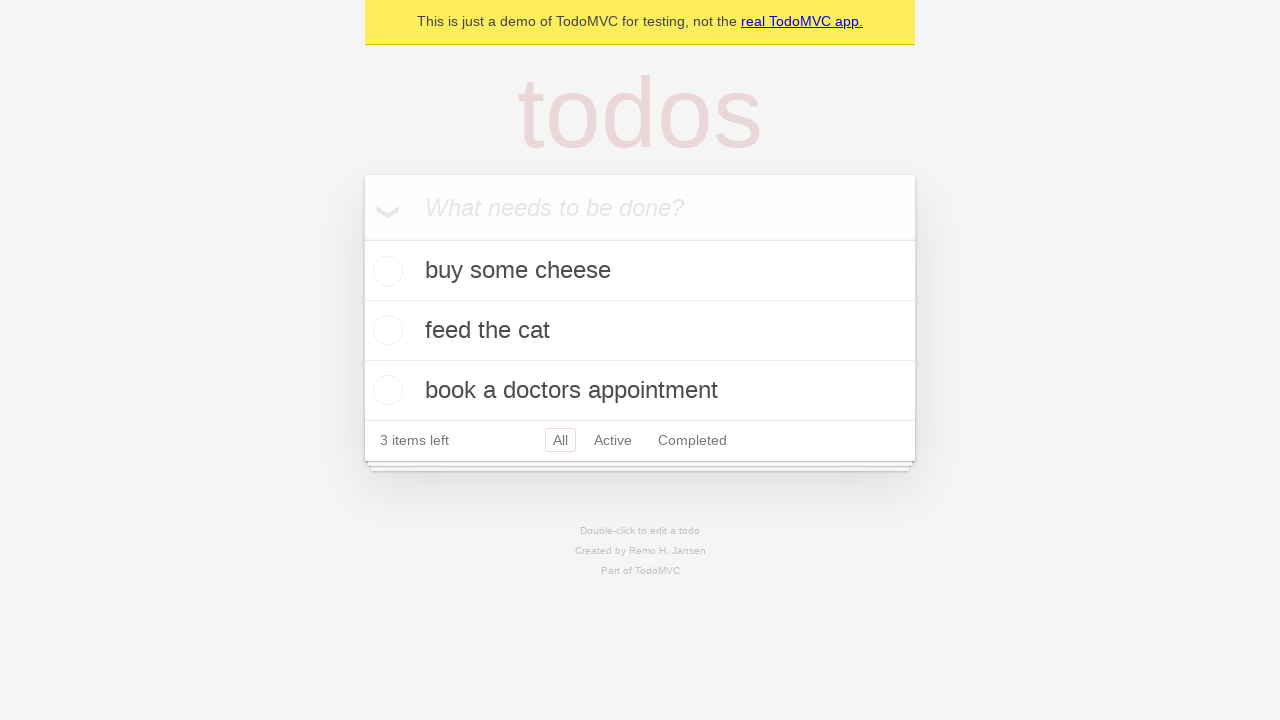

Checked 'Mark all as complete' checkbox at (362, 238) on internal:label="Mark all as complete"i
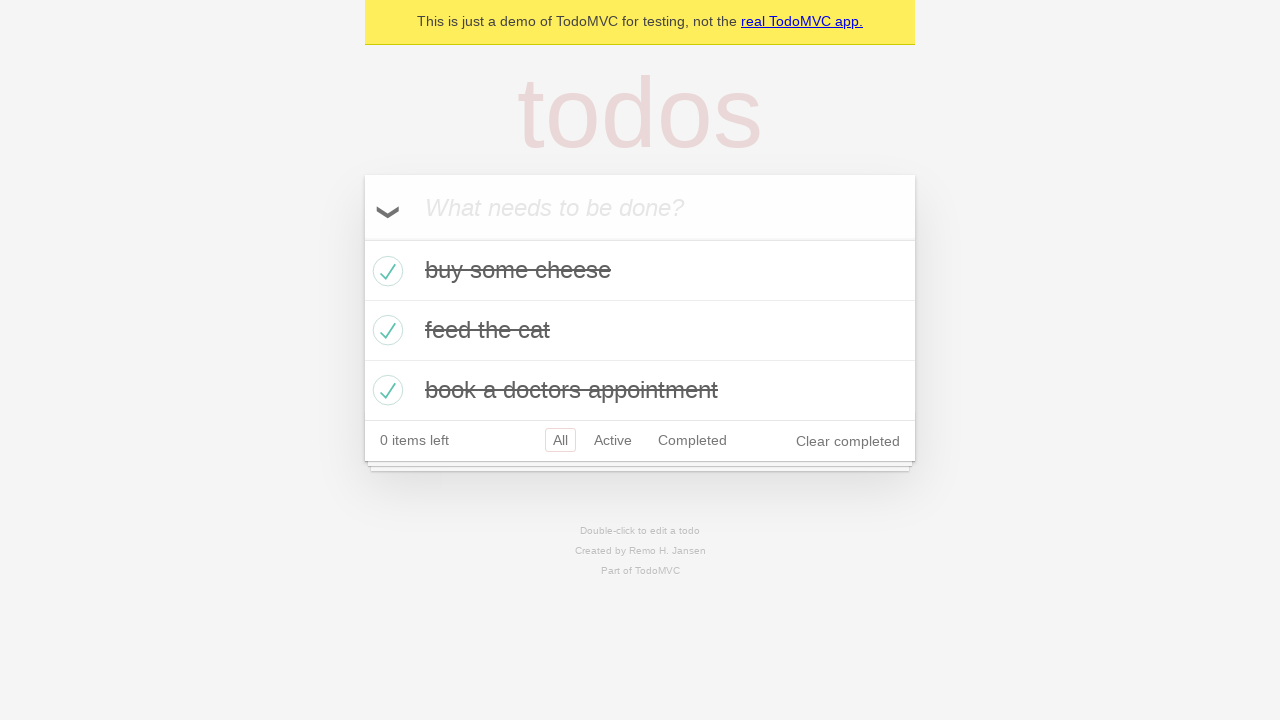

Unchecked first todo item checkbox at (385, 271) on internal:testid=[data-testid="todo-item"s] >> nth=0 >> internal:role=checkbox
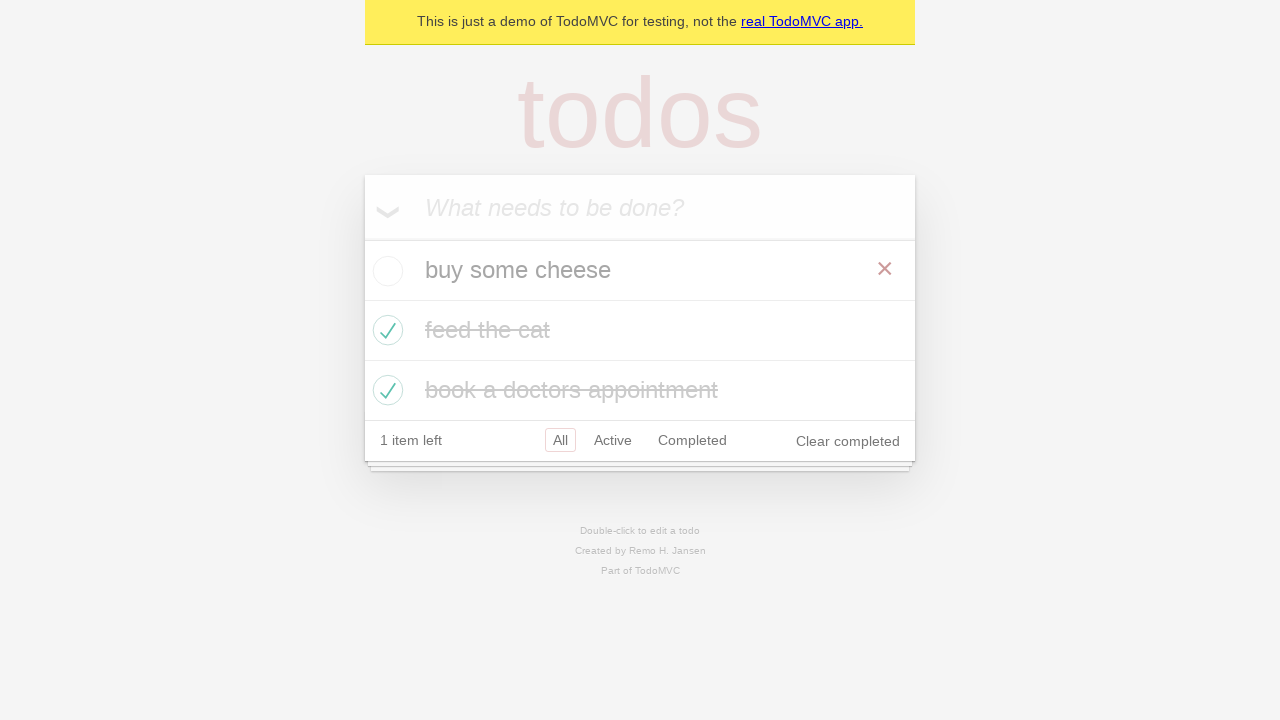

Checked first todo item checkbox again at (385, 271) on internal:testid=[data-testid="todo-item"s] >> nth=0 >> internal:role=checkbox
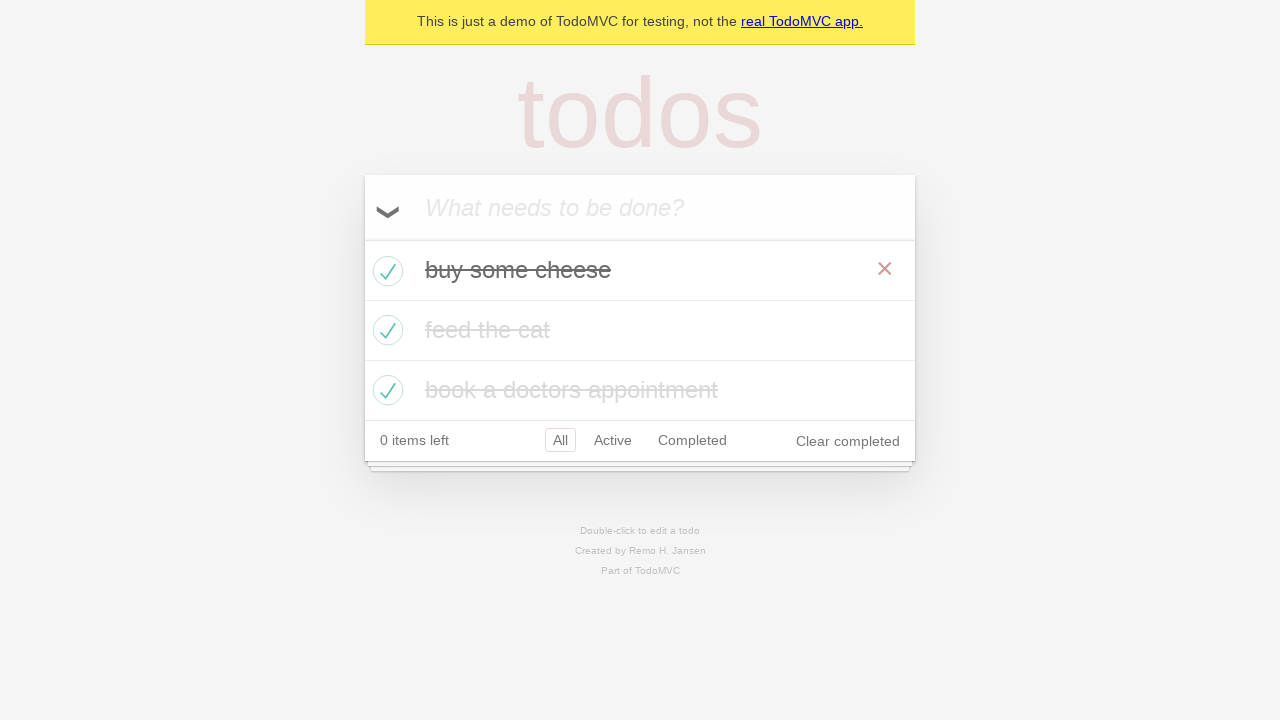

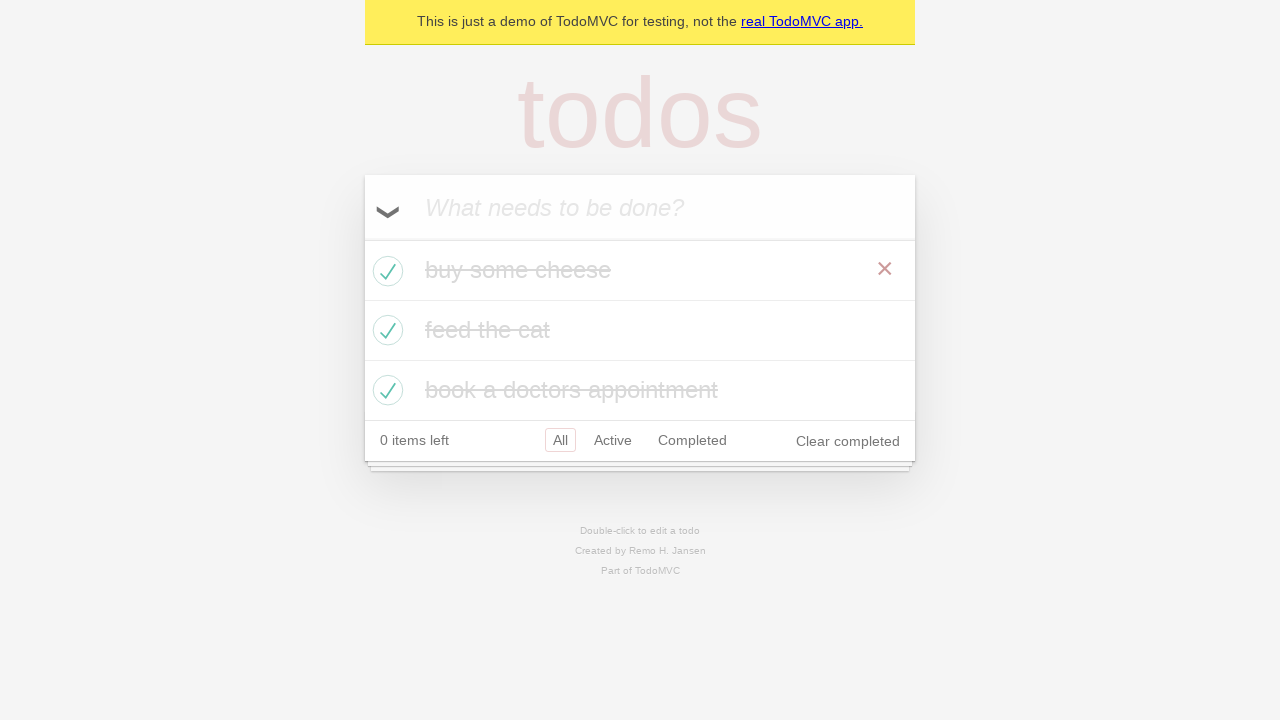